Tests dynamic checkbox controls by toggling checkbox visibility, waiting for it to disappear and reappear, then clicking to select it

Starting URL: https://www.training-support.net/webelements/dynamic-controls

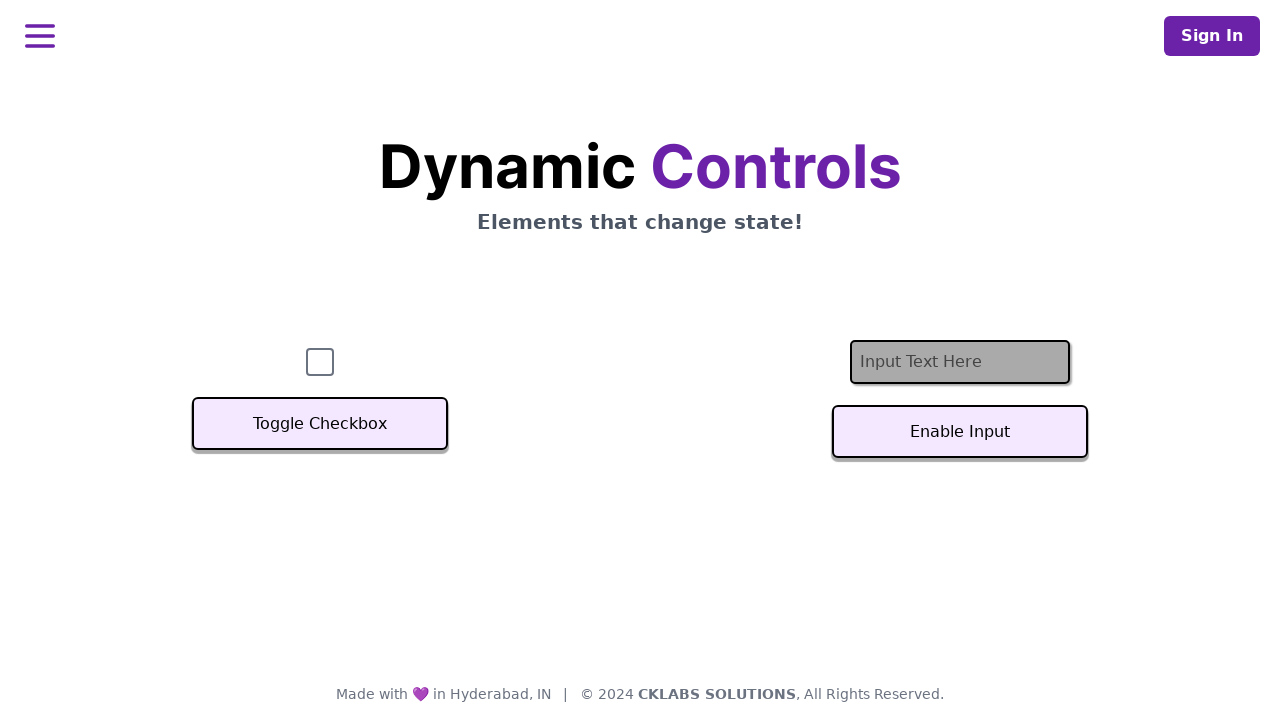

Verified checkbox is initially visible
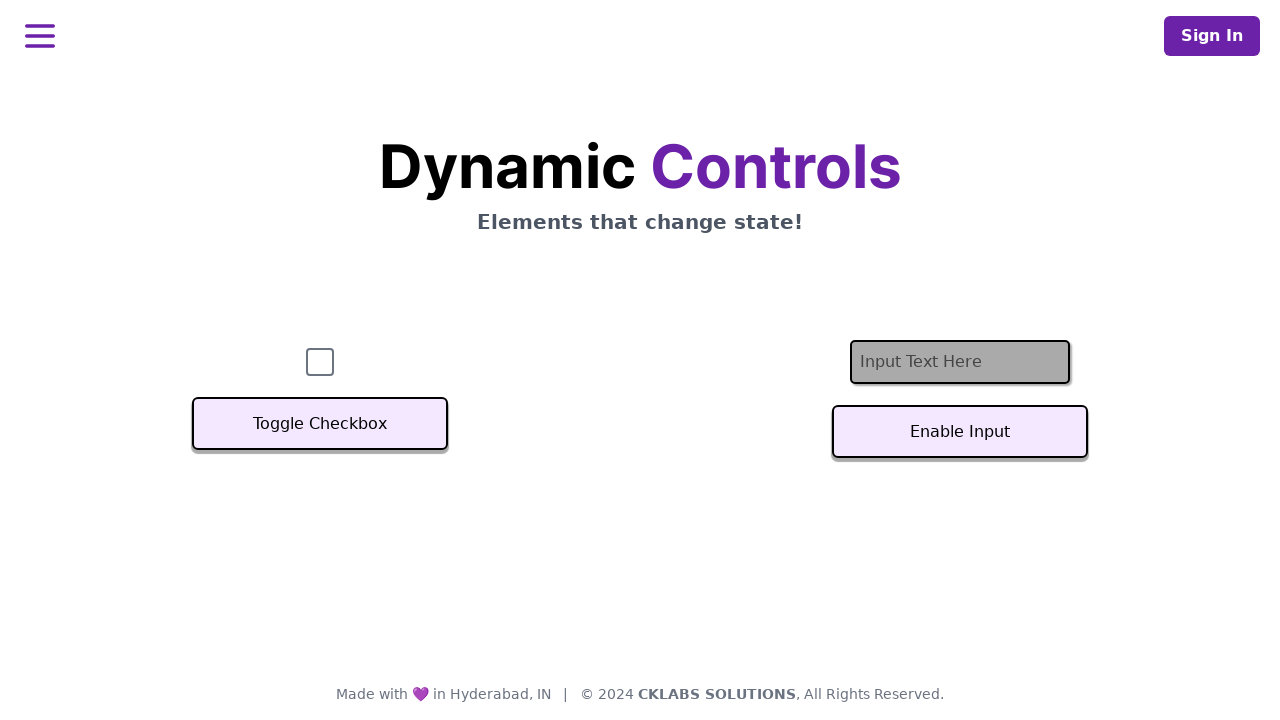

Clicked toggle button to hide the checkbox at (320, 424) on xpath=//button[text()='Toggle Checkbox']
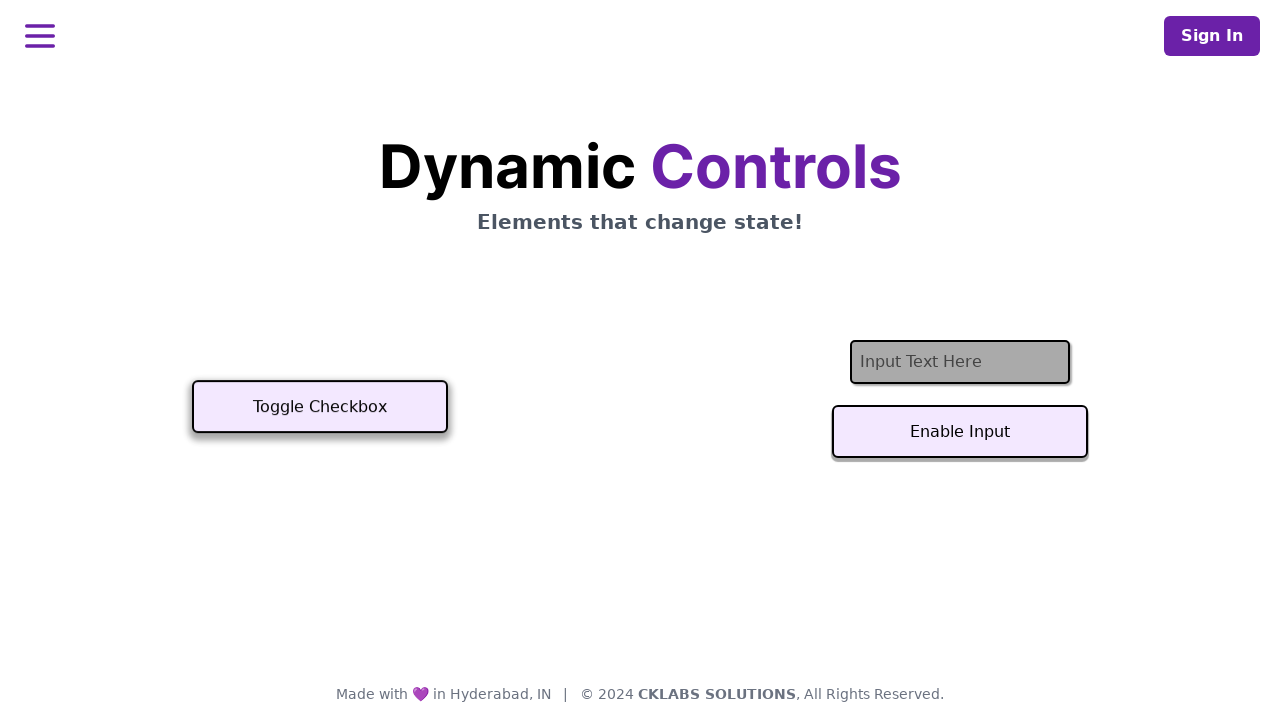

Checkbox has become hidden
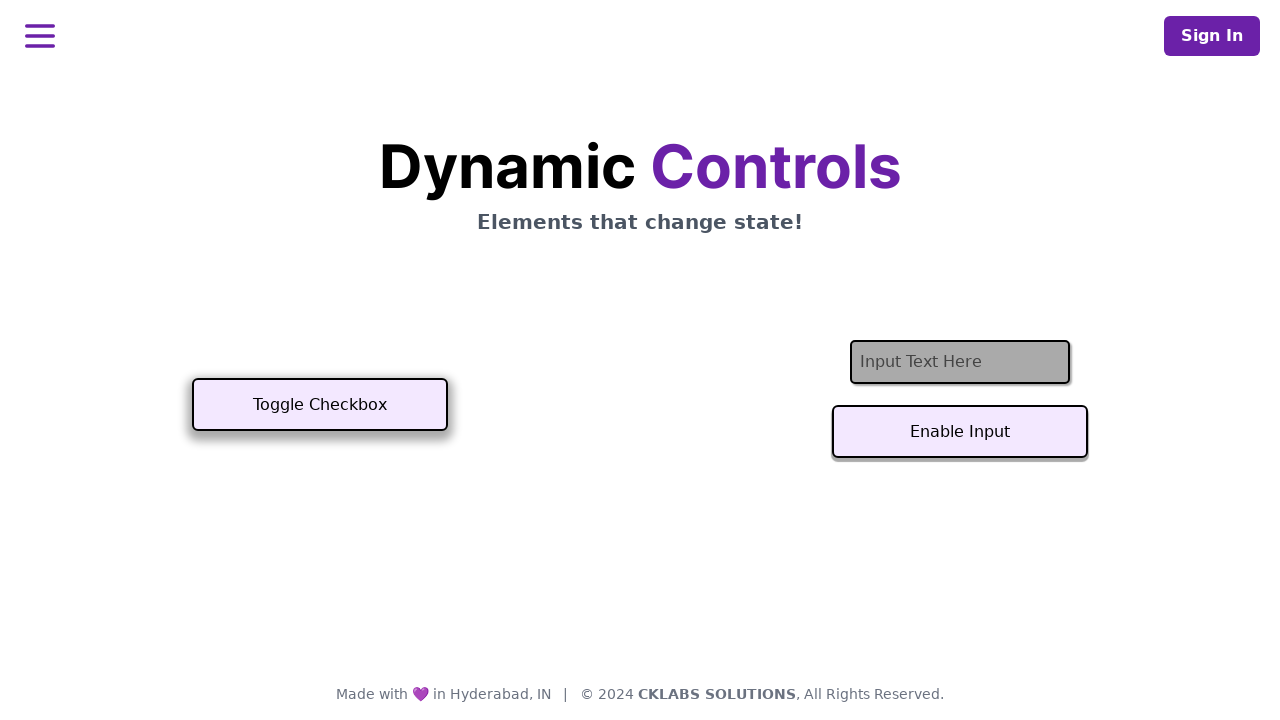

Clicked toggle button to show the checkbox again at (320, 405) on xpath=//button[text()='Toggle Checkbox']
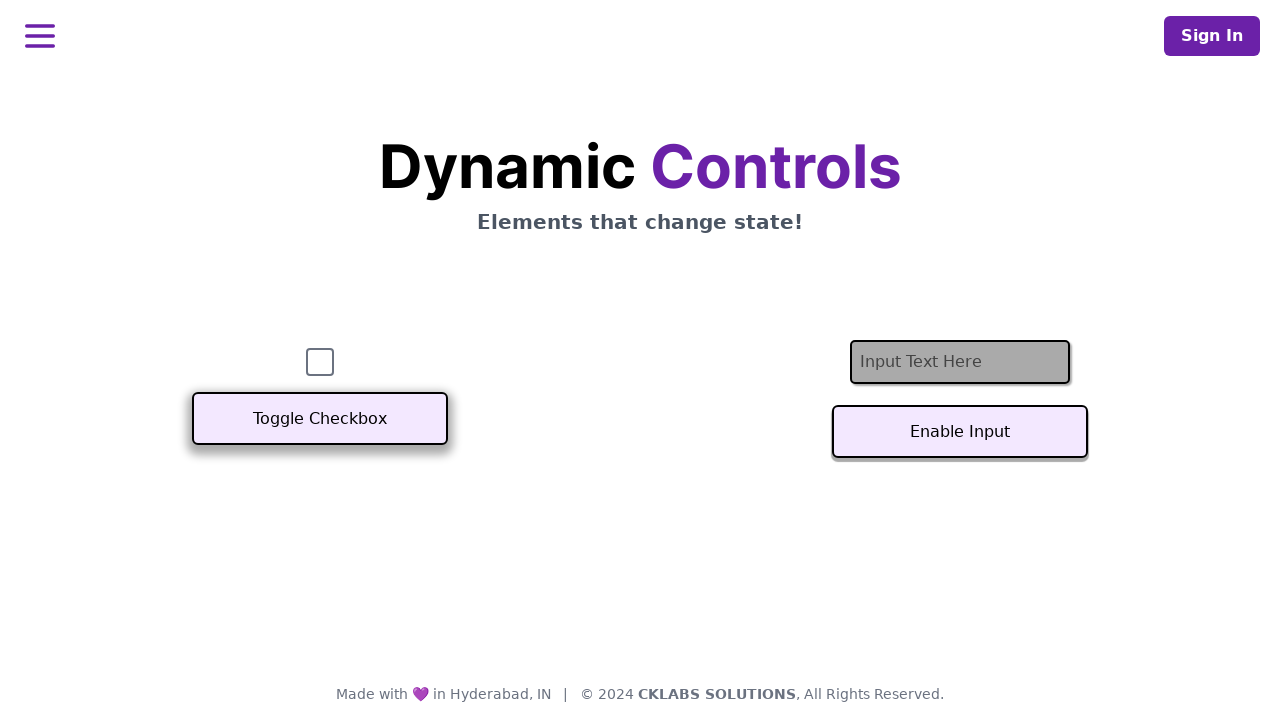

Checkbox has become visible again
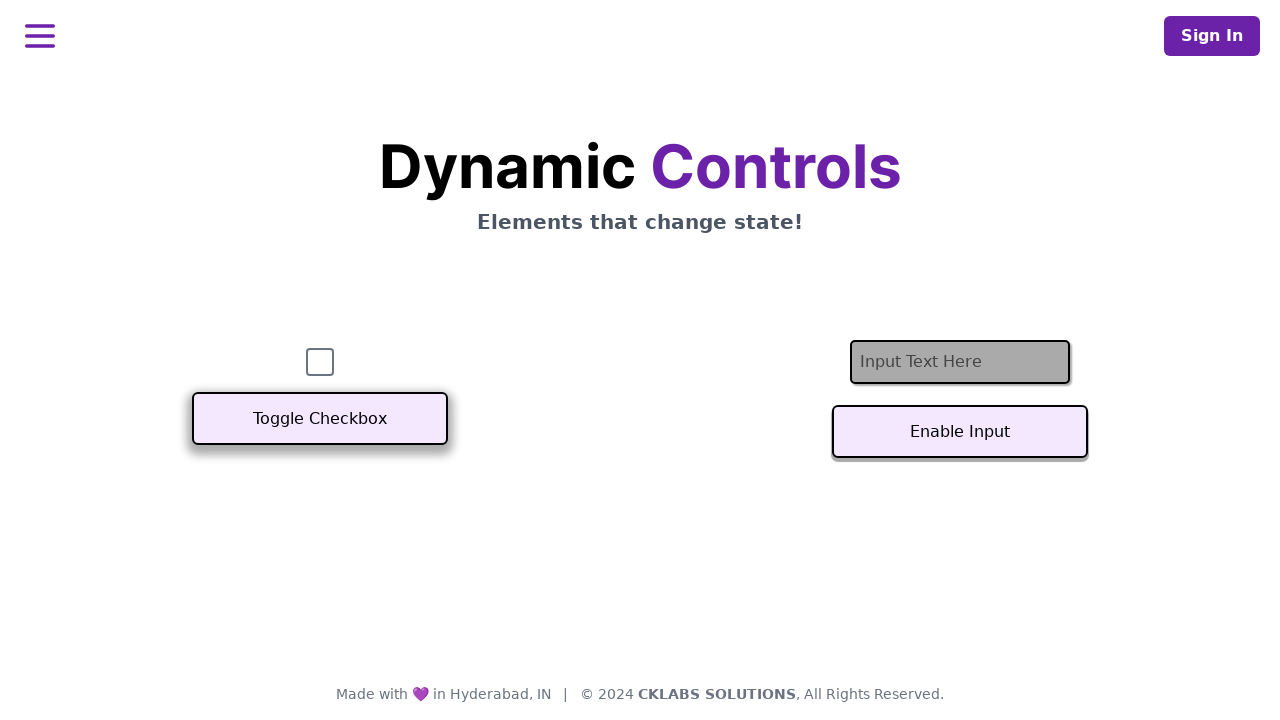

Clicked the checkbox to select it at (320, 362) on #checkbox
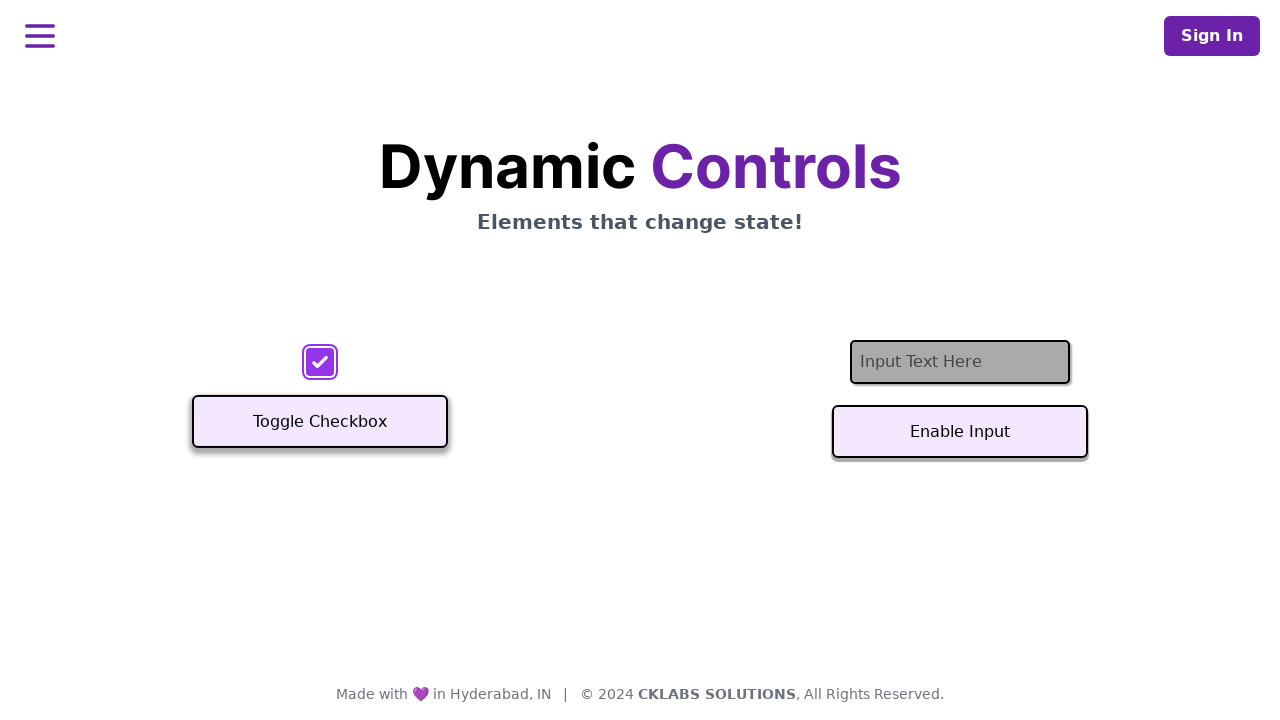

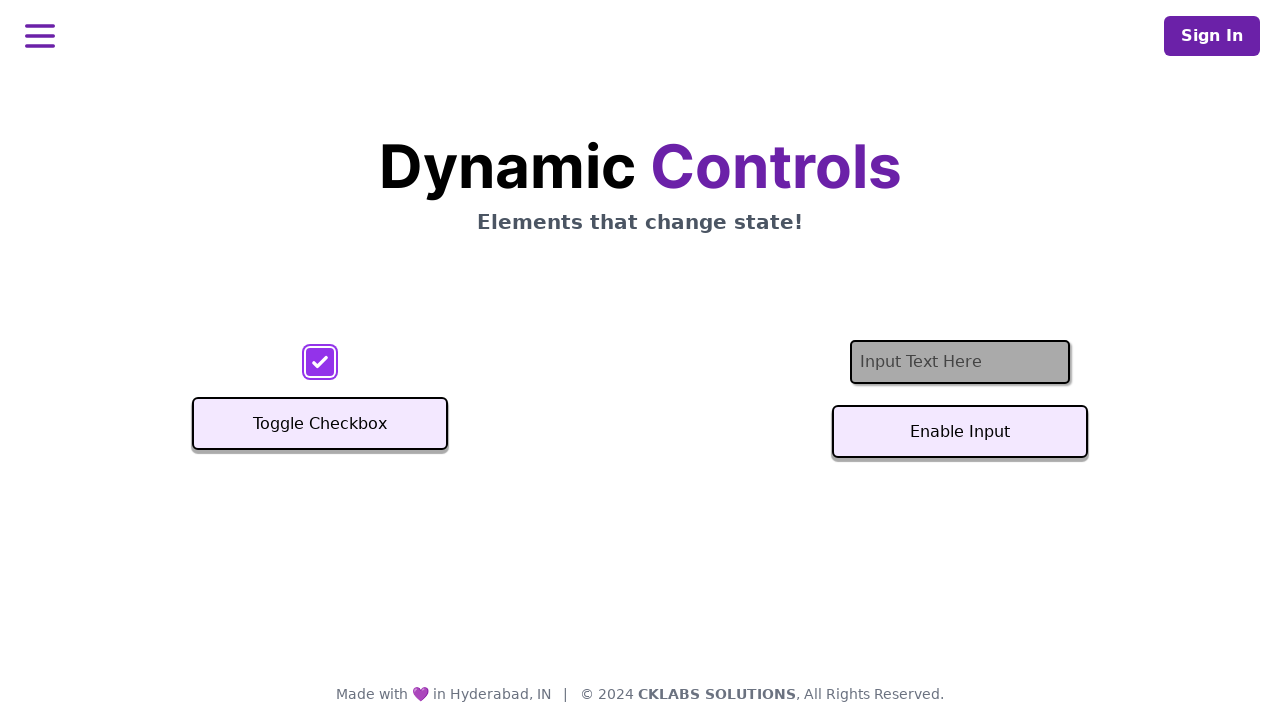